Tests a loading images page by waiting for the loading text to appear, then waiting for it to change to "Done!", and finally verifying that an award image element exists on the page.

Starting URL: https://bonigarcia.dev/selenium-webdriver-java/loading-images.html

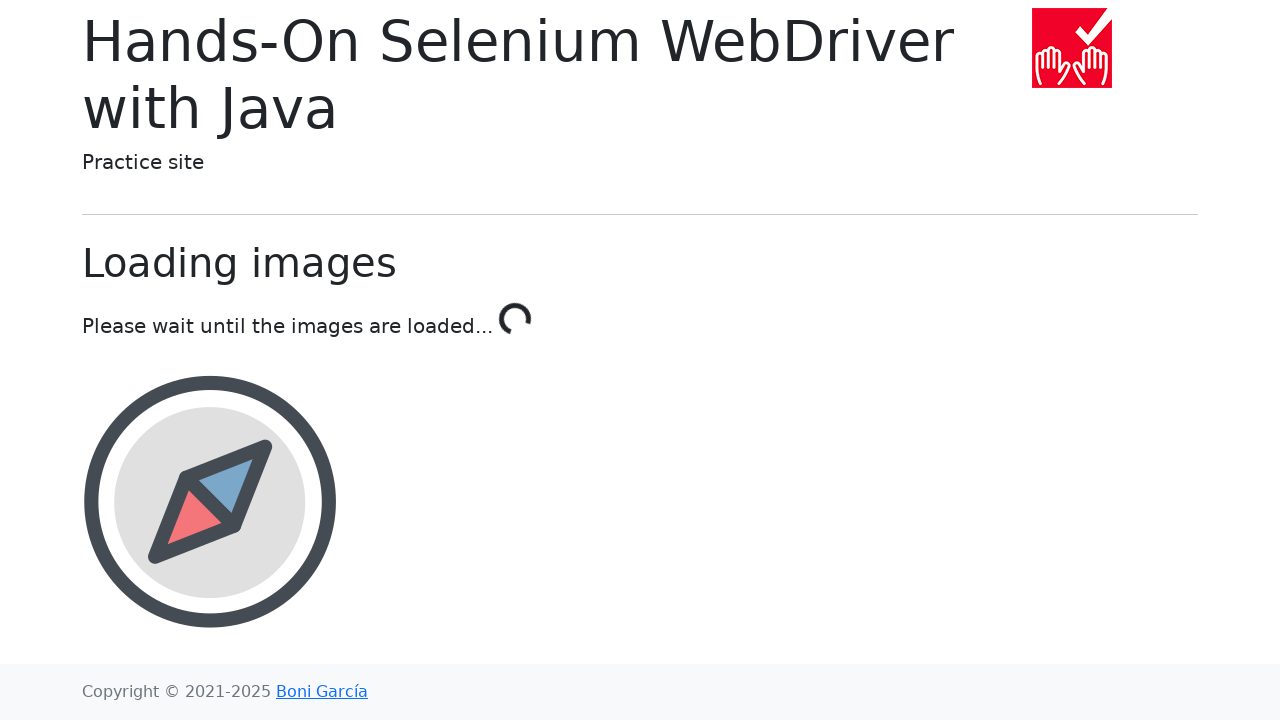

Loading text 'Please wait until the images are loaded...' appeared on page
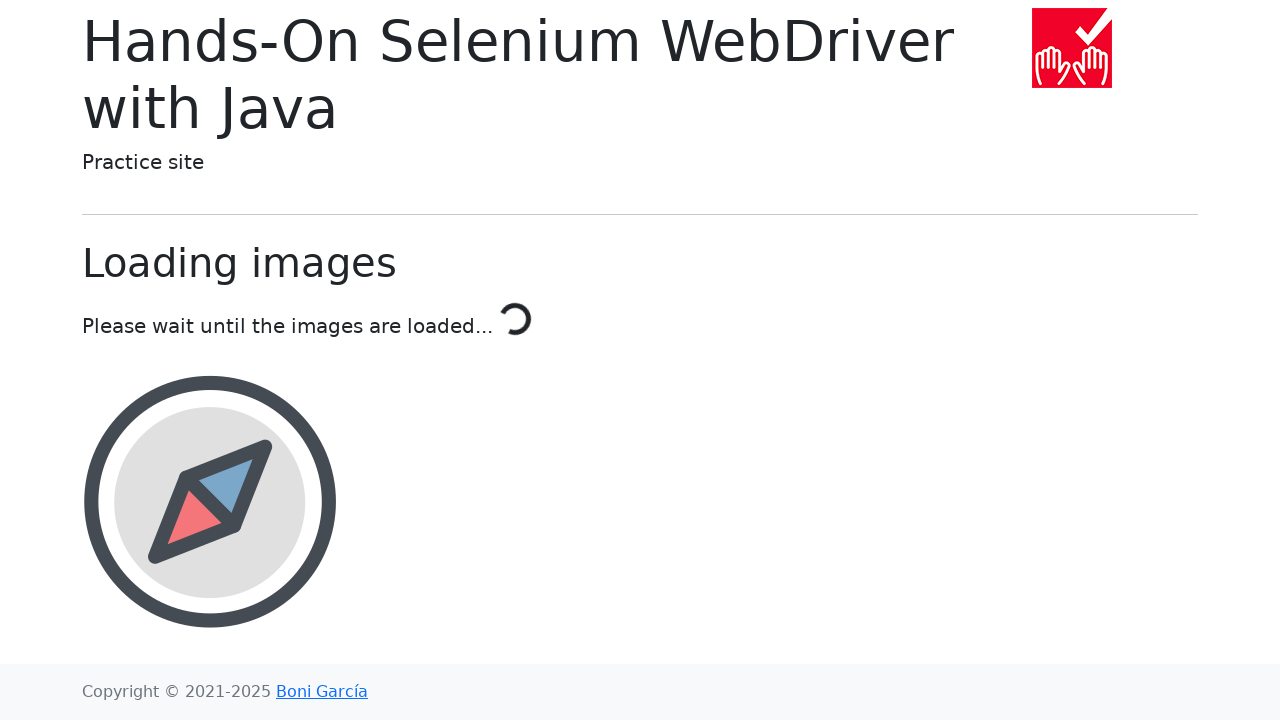

Loading text changed to 'Done!' indicating images finished loading
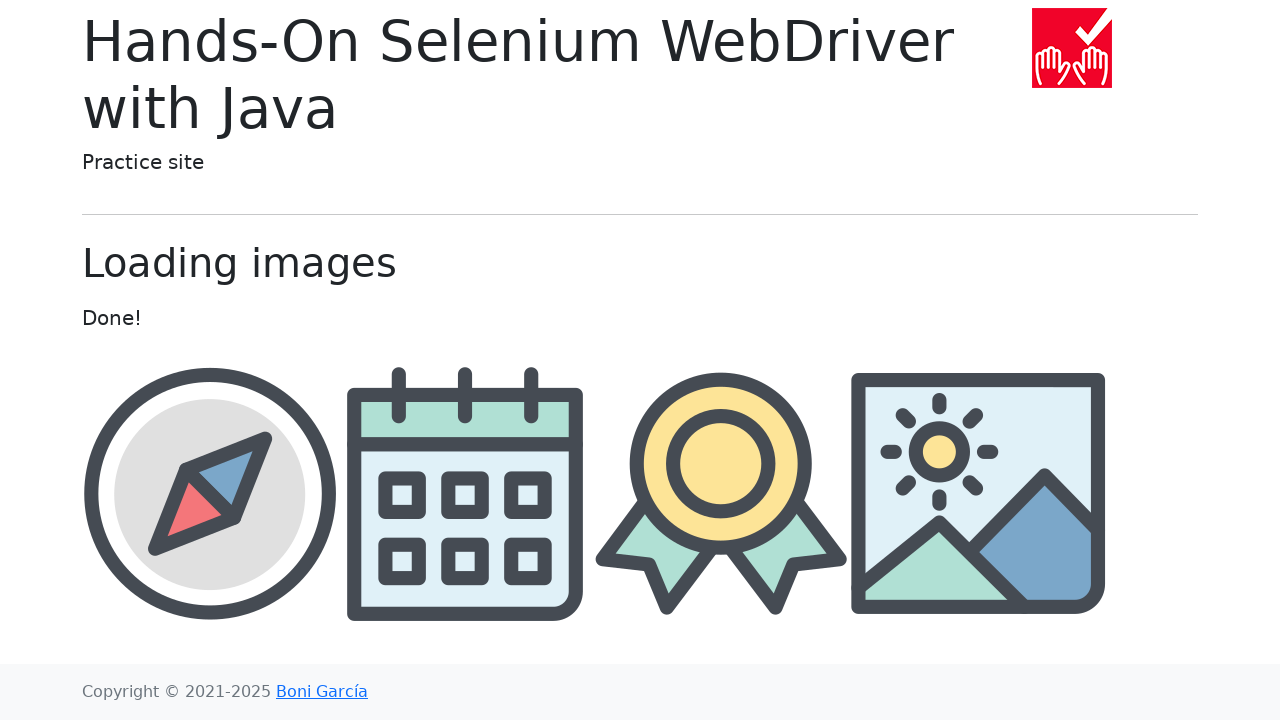

Award image element is present on the page
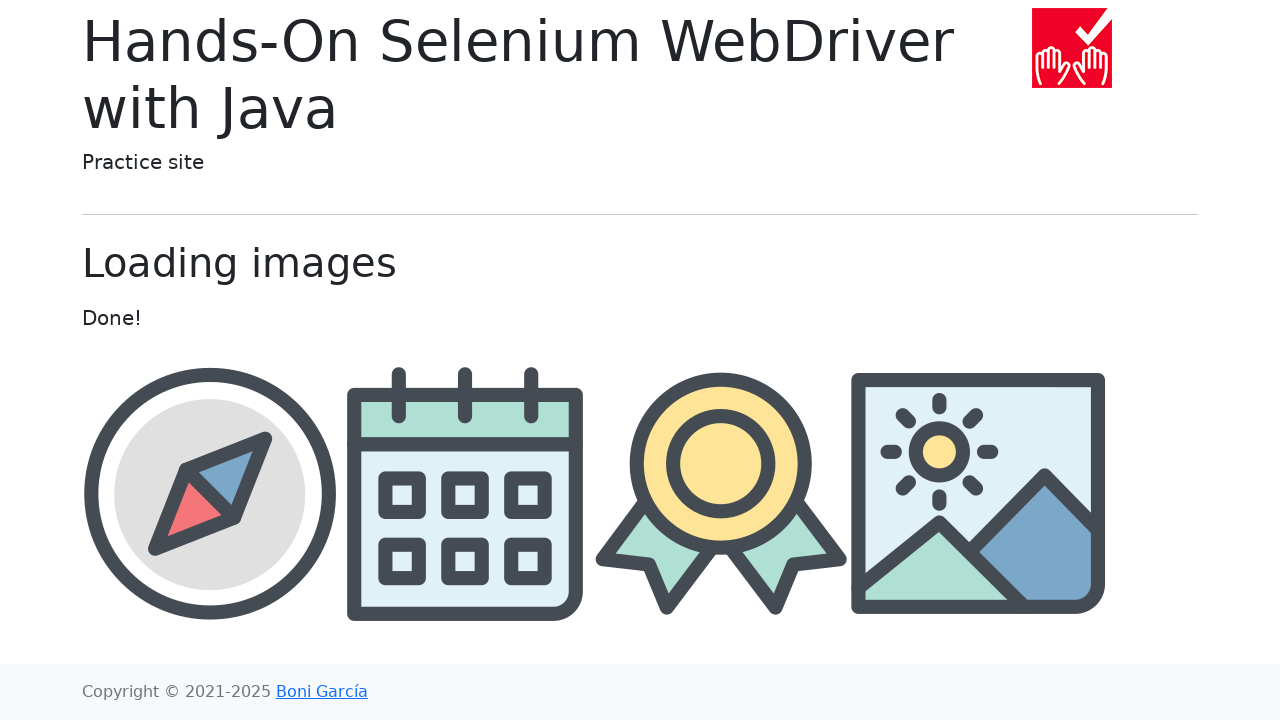

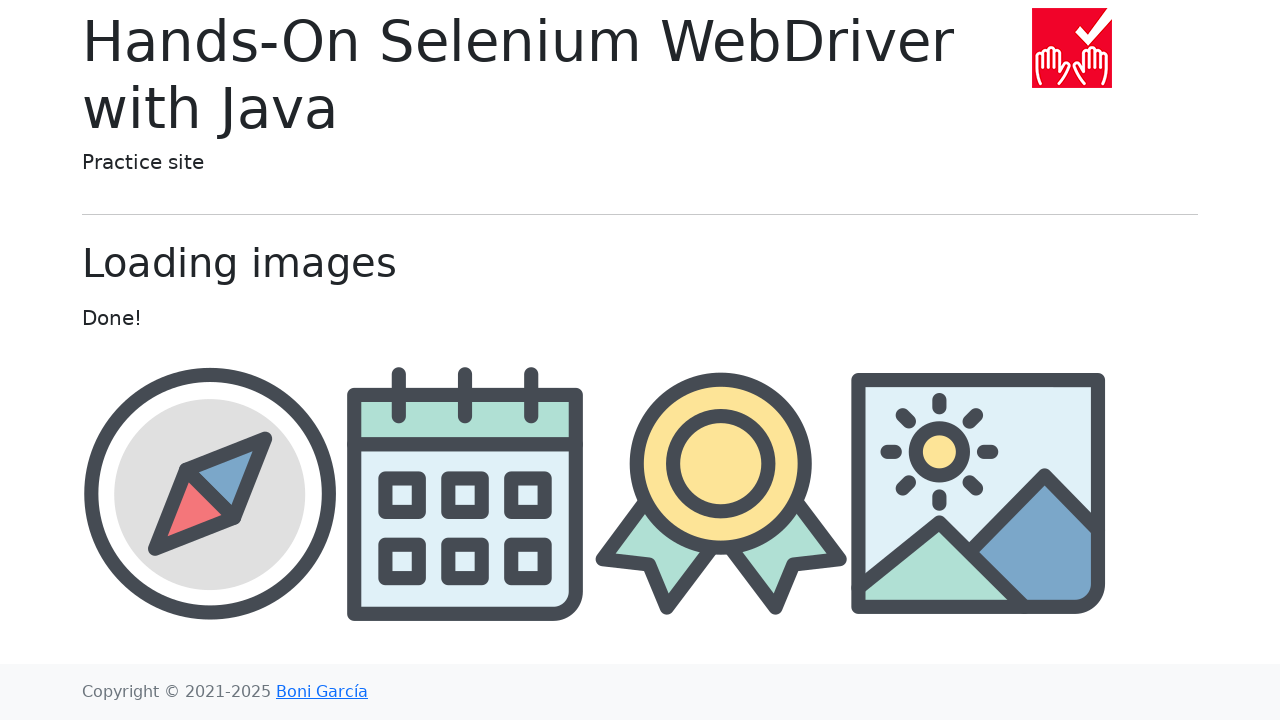